Tests the Jupiter Toys shop page by adding multiple products (Stuffed Frog, Fluffy Bunny, Valentine Bear) to cart, updating quantities, and validating individual product prices, subtotals, and total price.

Starting URL: http://jupiter.cloud.planittesting.com

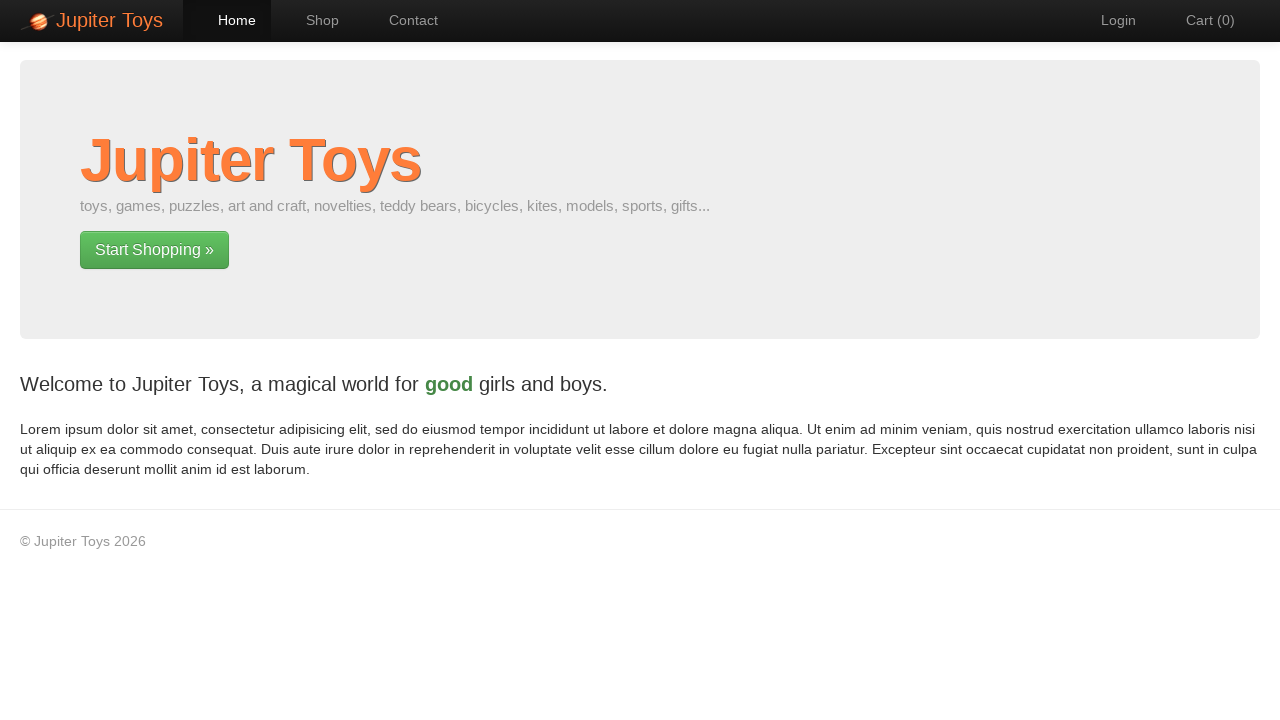

Clicked on Shop link at (312, 20) on a:has-text("Shop")
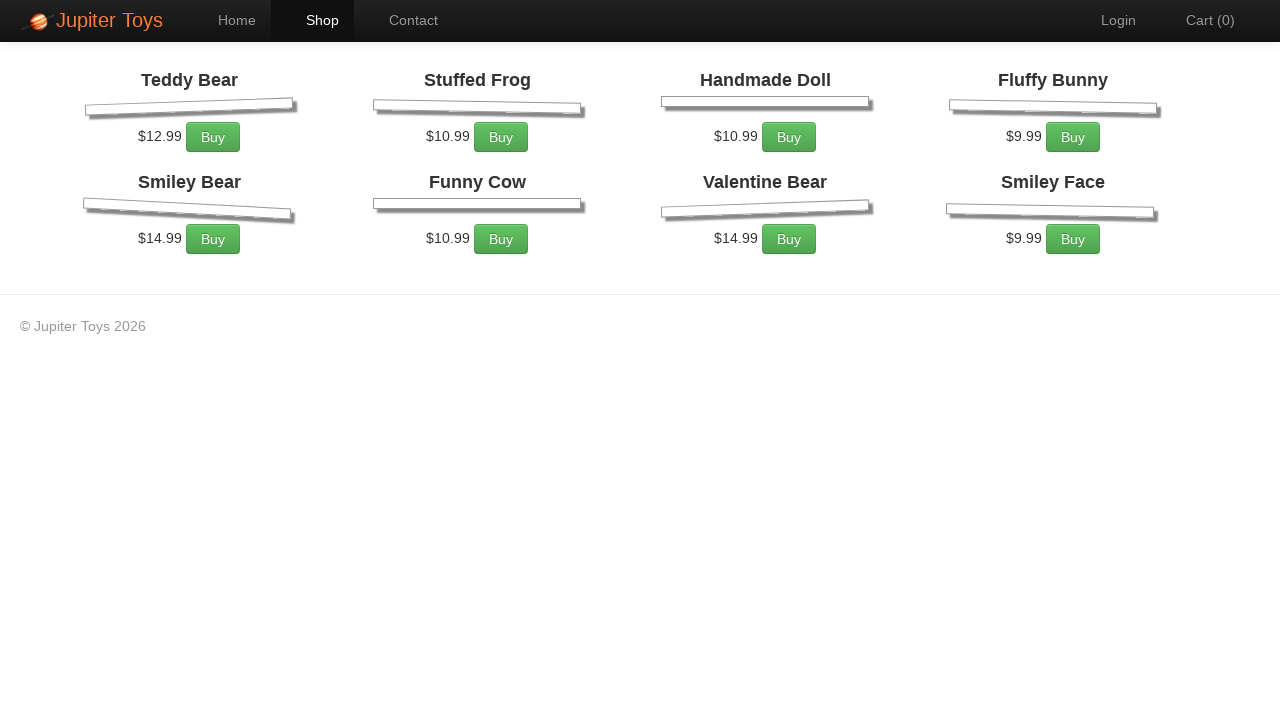

Added Stuffed Frog to cart at (501, 270) on #product-2 a.btn
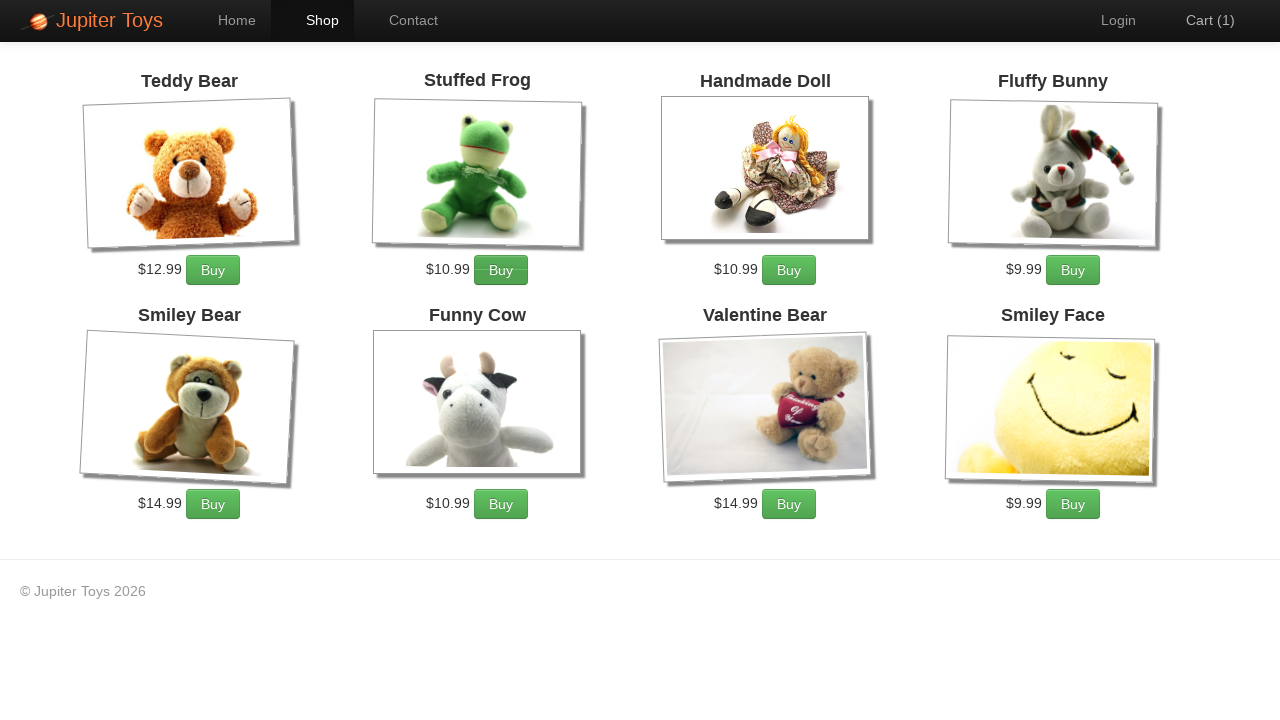

Added Fluffy Bunny to cart at (1073, 270) on #product-4 a.btn
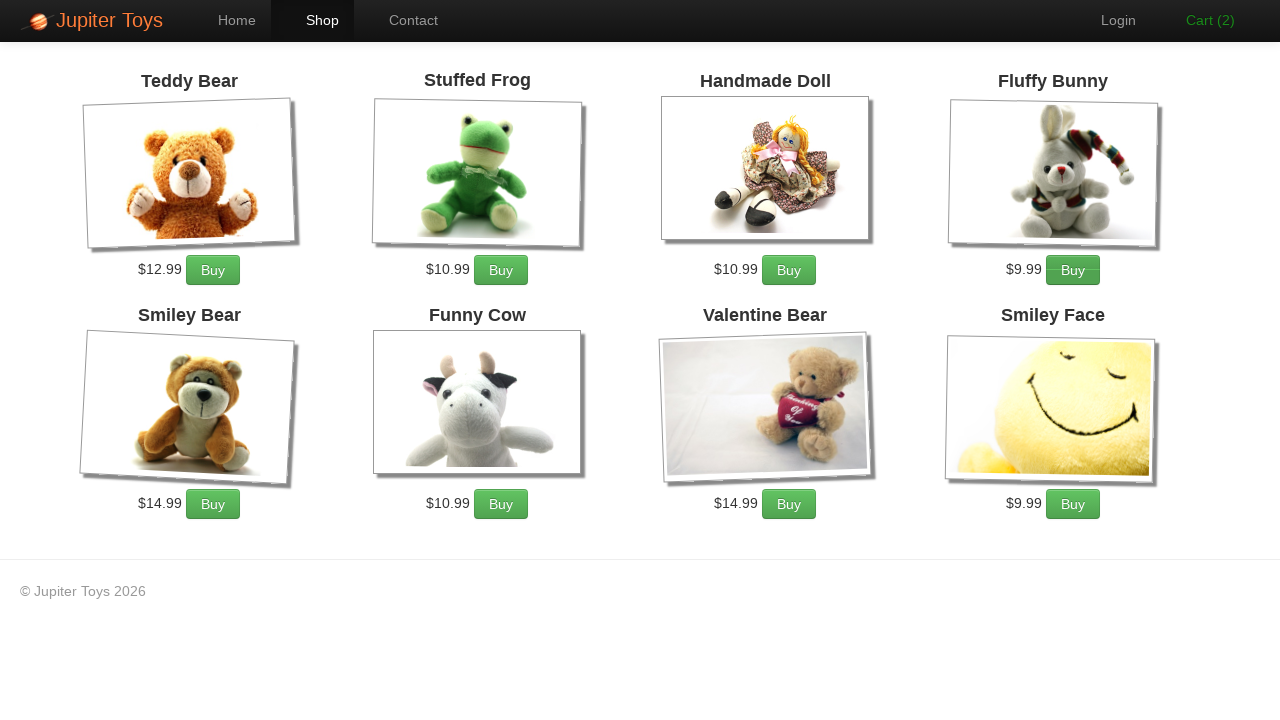

Added Valentine Bear to cart at (789, 504) on #product-7 a.btn
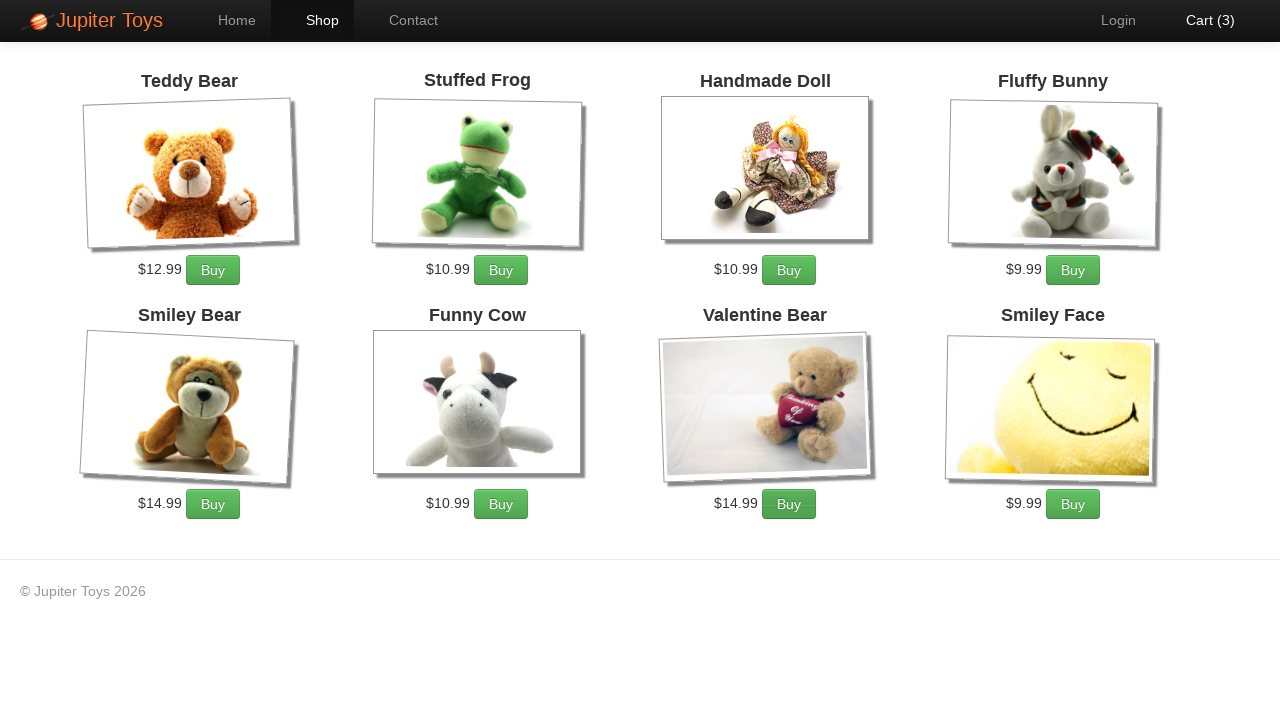

Clicked on Cart link at (1200, 20) on a:has-text("Cart")
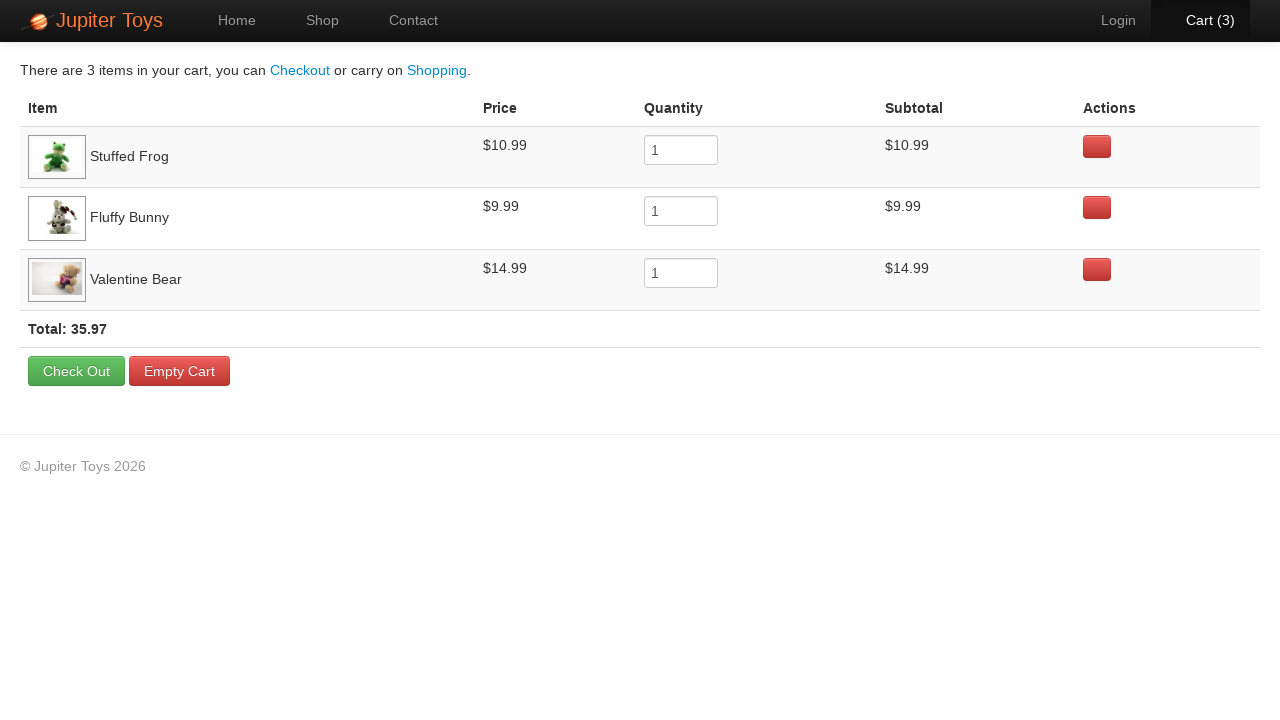

Cart page loaded with product table
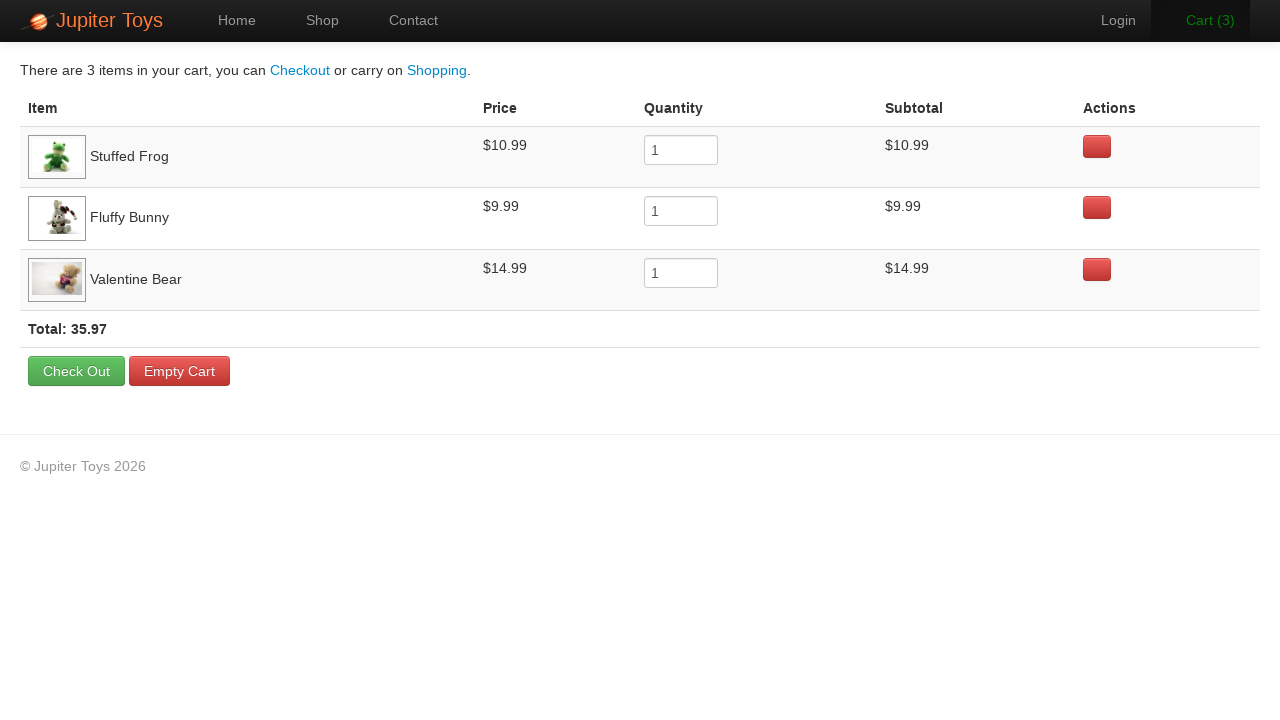

Updated Stuffed Frog quantity to 2 on tr:has-text("Stuffed Frog") >> input[type="number"]
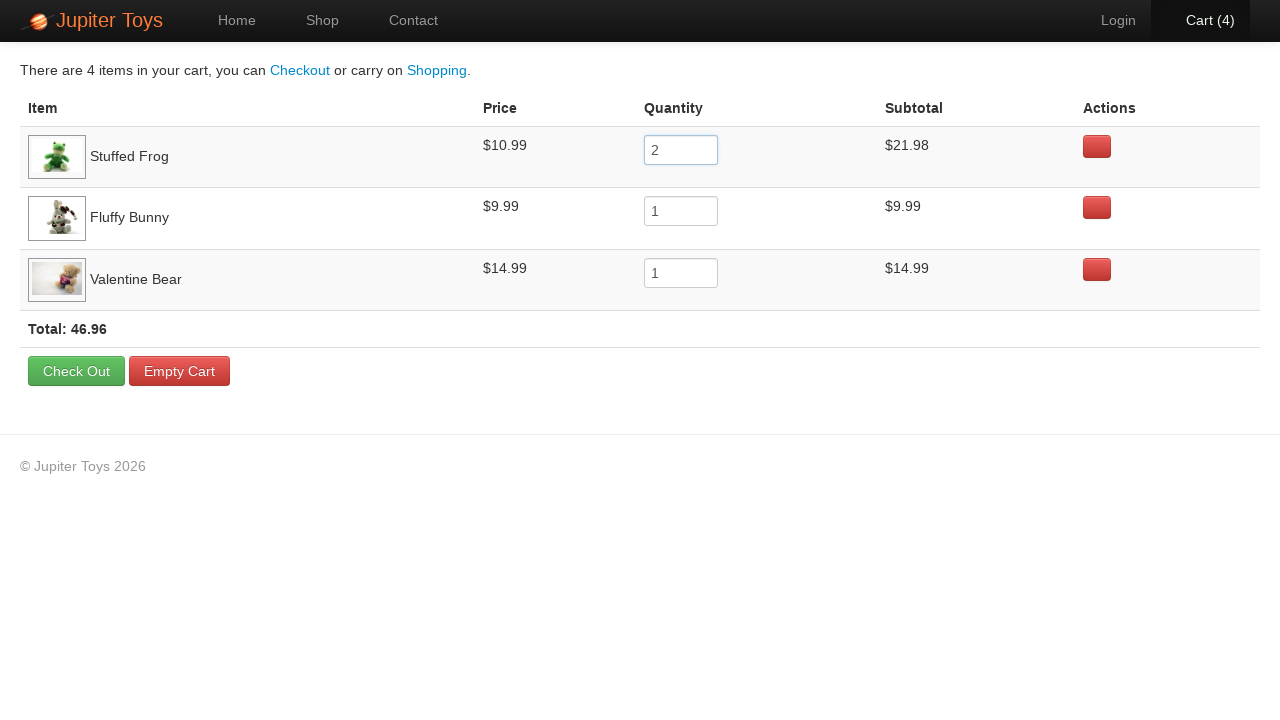

Updated Fluffy Bunny quantity to 5 on tr:has-text("Fluffy Bunny") >> input[type="number"]
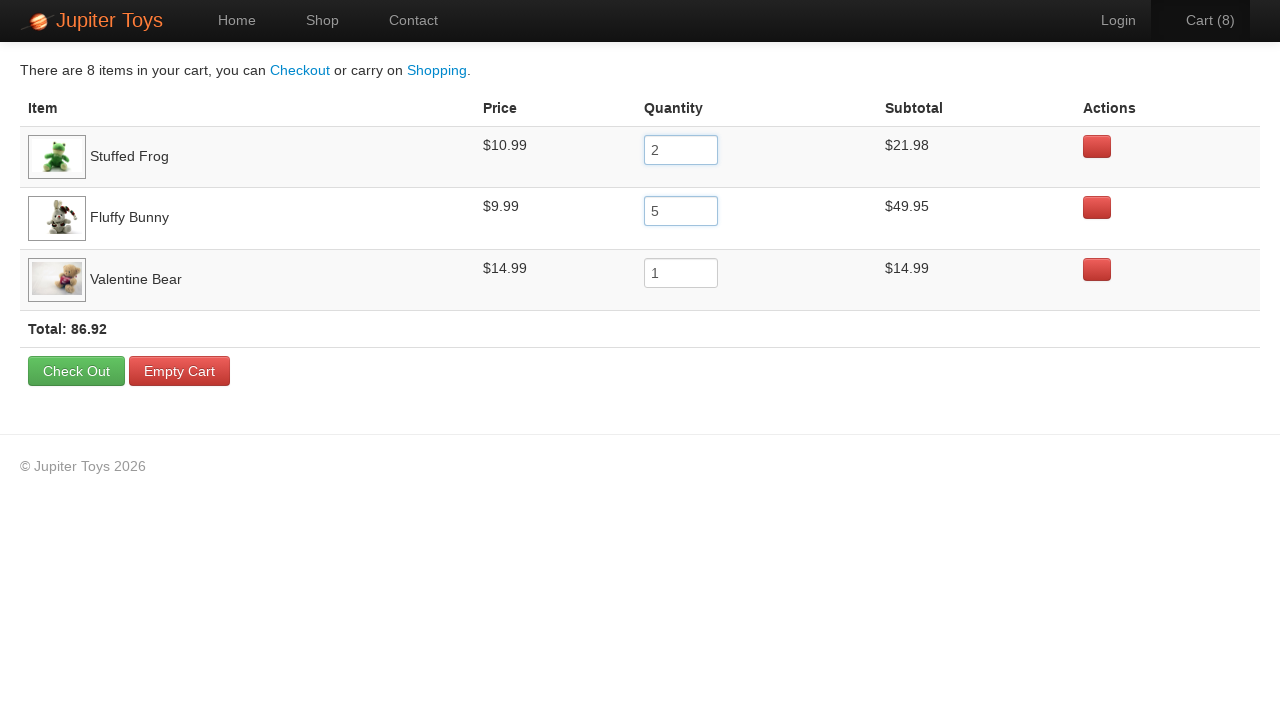

Updated Valentine Bear quantity to 3 on tr:has-text("Valentine Bear") >> input[type="number"]
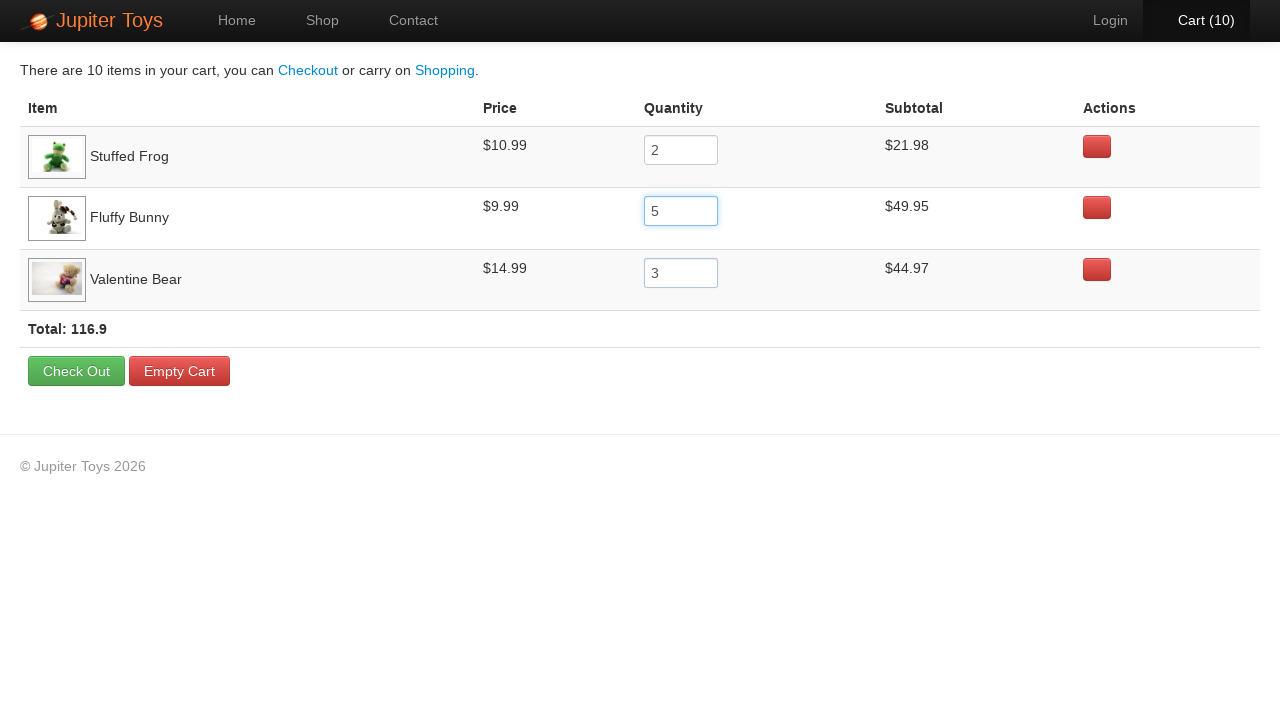

Waited for price updates to complete
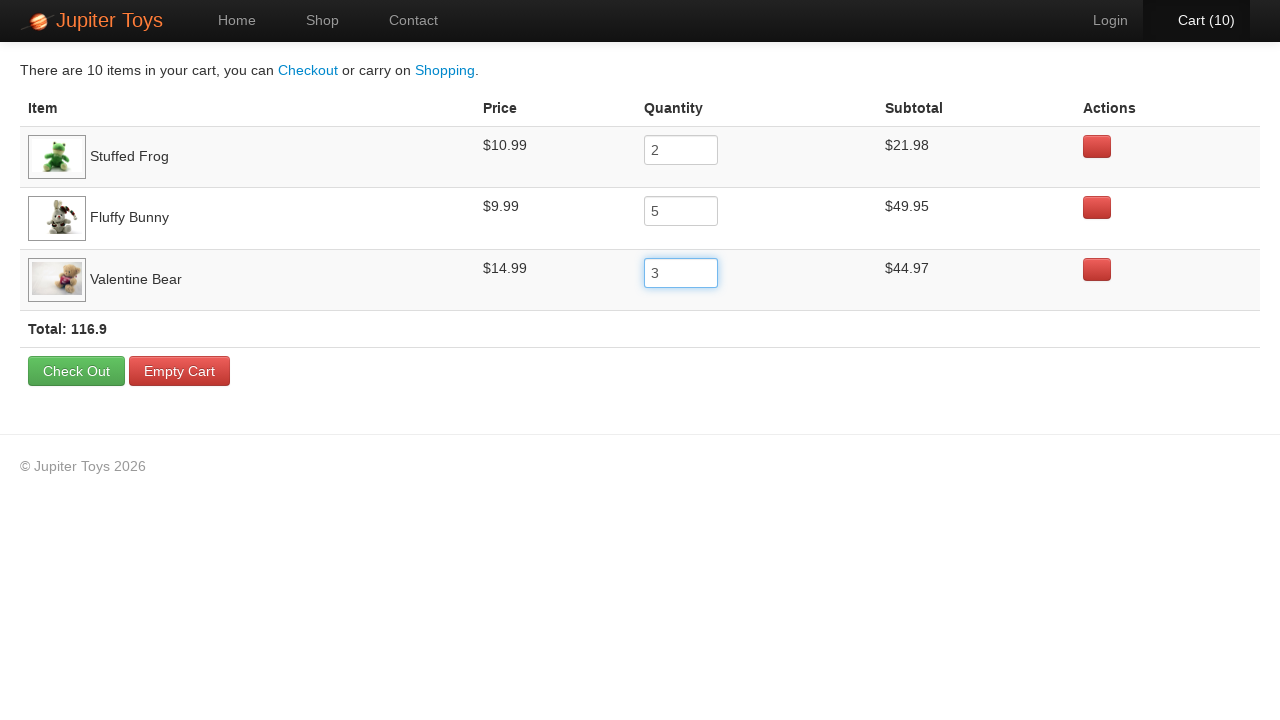

Validated Stuffed Frog unit price $10.99 is displayed
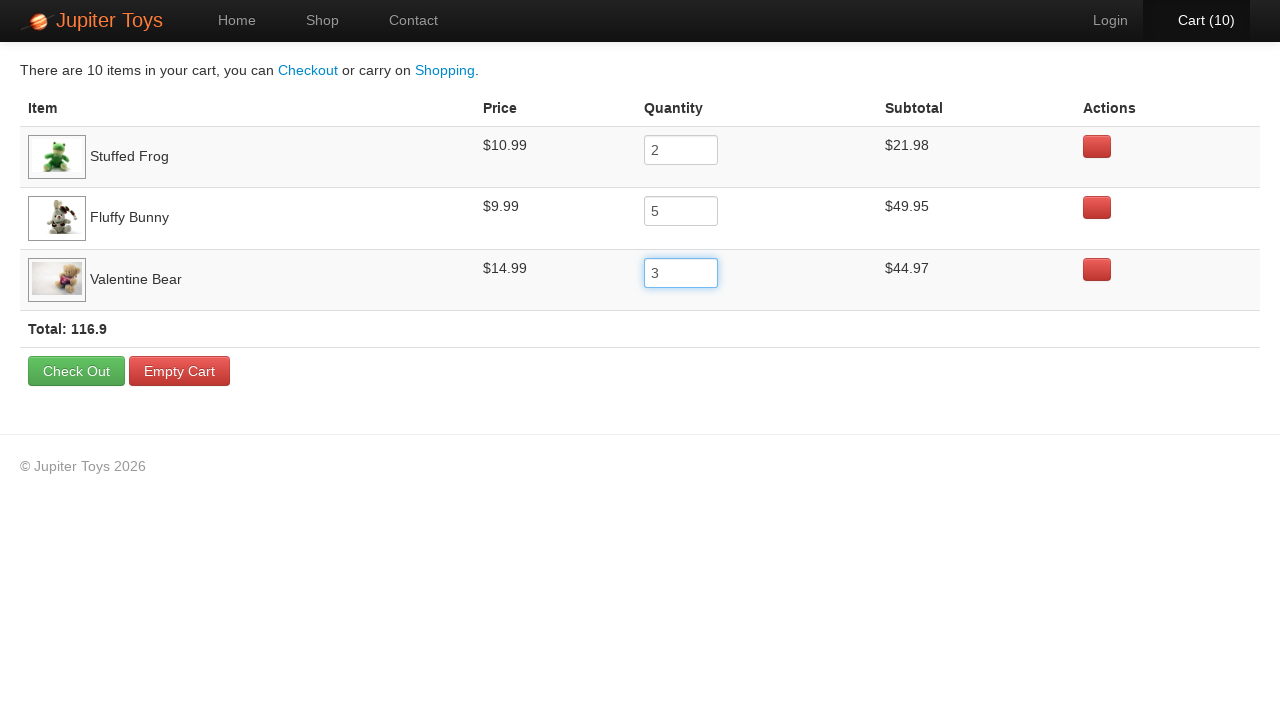

Validated Fluffy Bunny unit price $9.99 is displayed
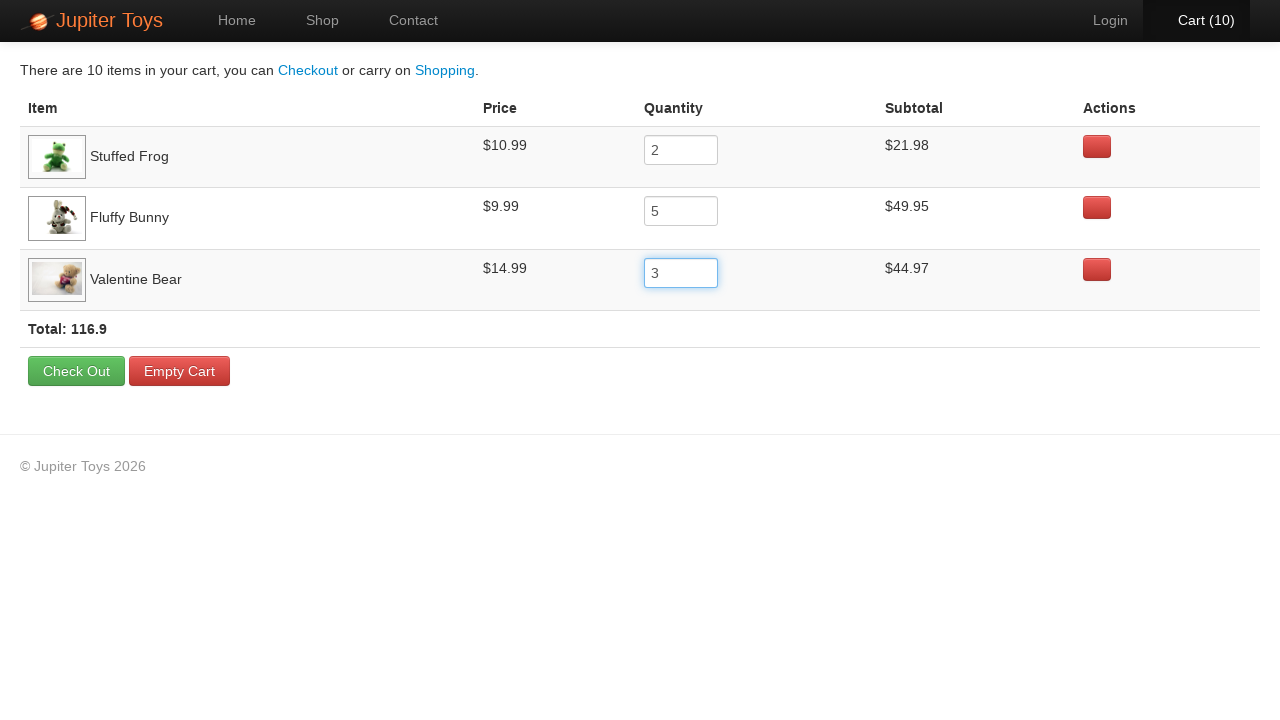

Validated Valentine Bear unit price $14.99 is displayed
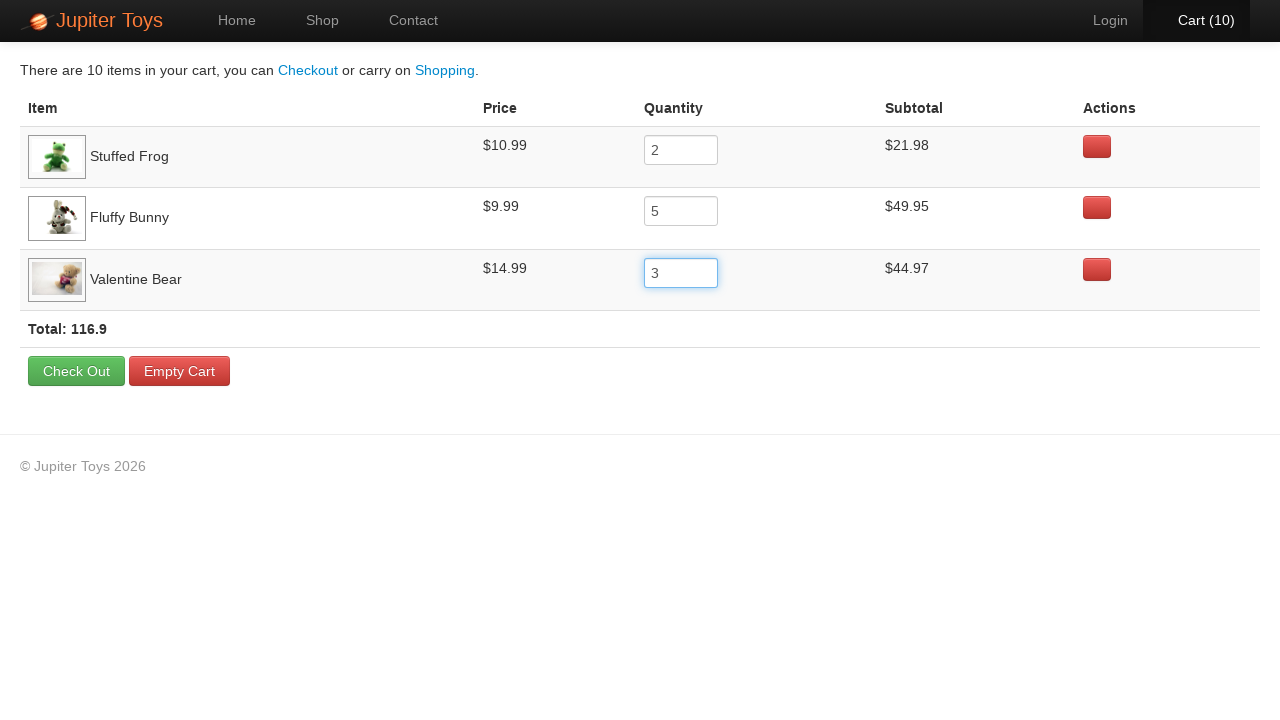

Validated Stuffed Frog subtotal $21.98 is displayed
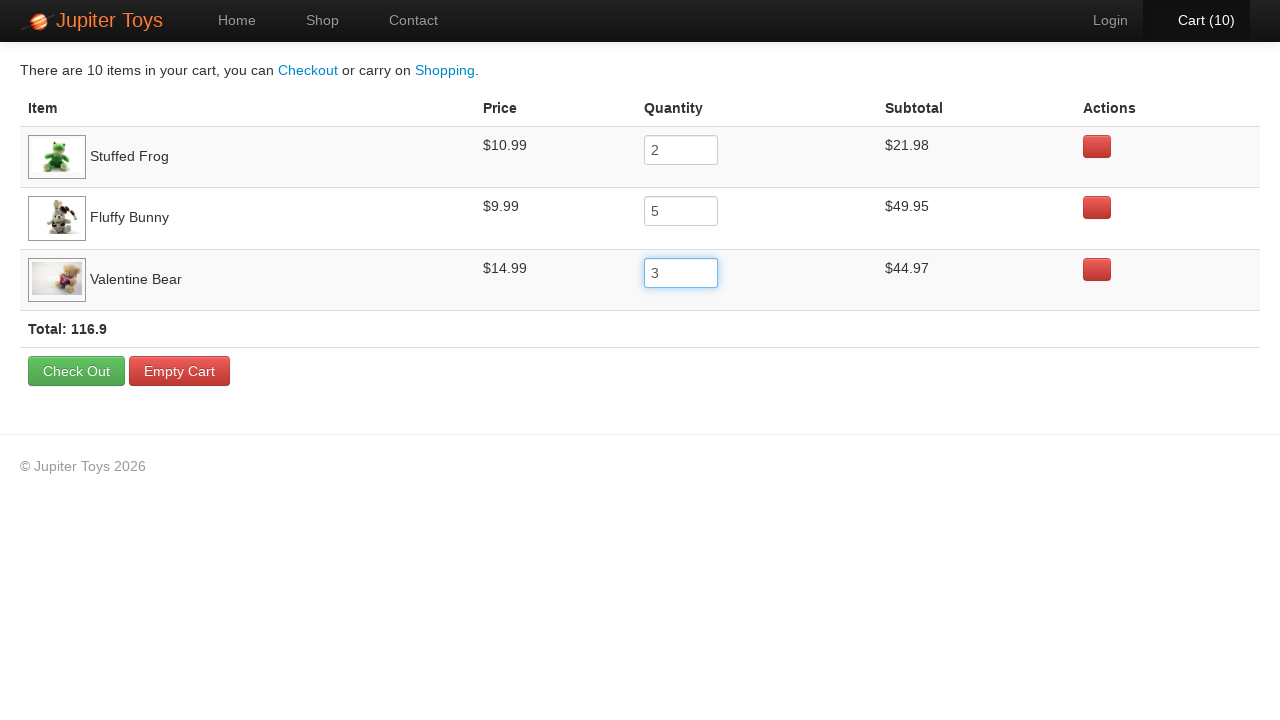

Validated Fluffy Bunny subtotal $49.95 is displayed
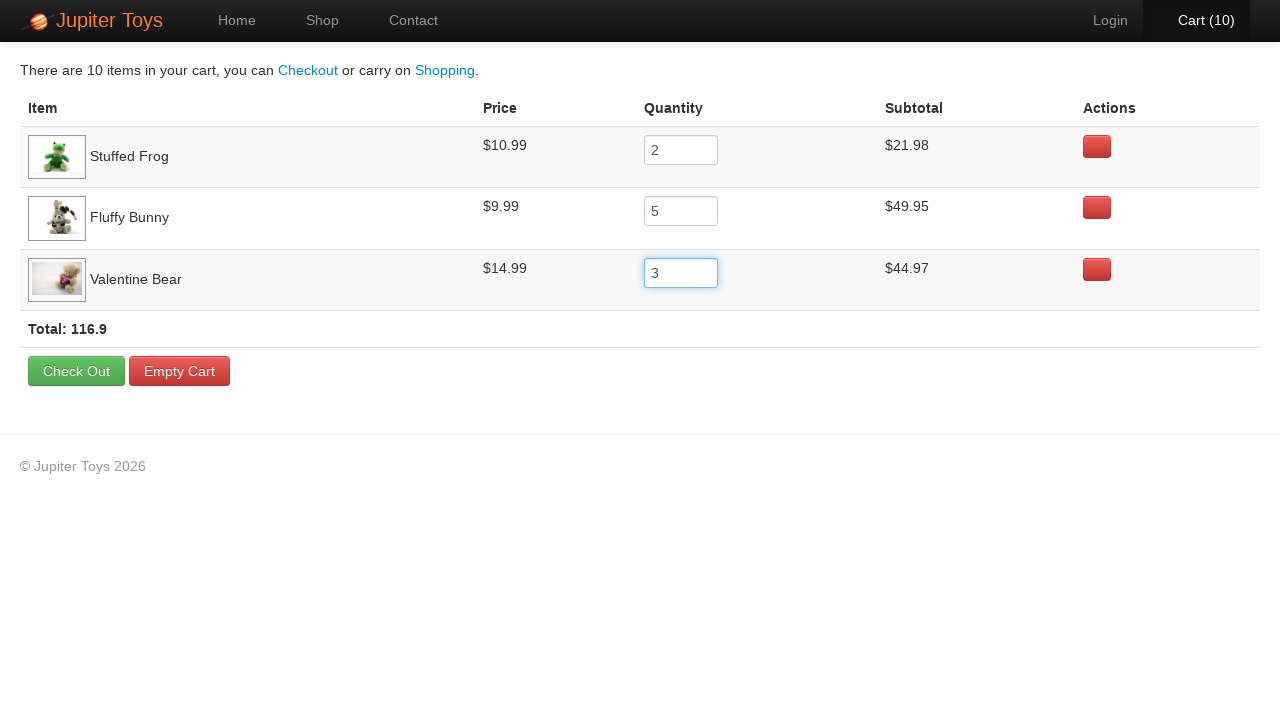

Validated Valentine Bear subtotal $44.97 is displayed
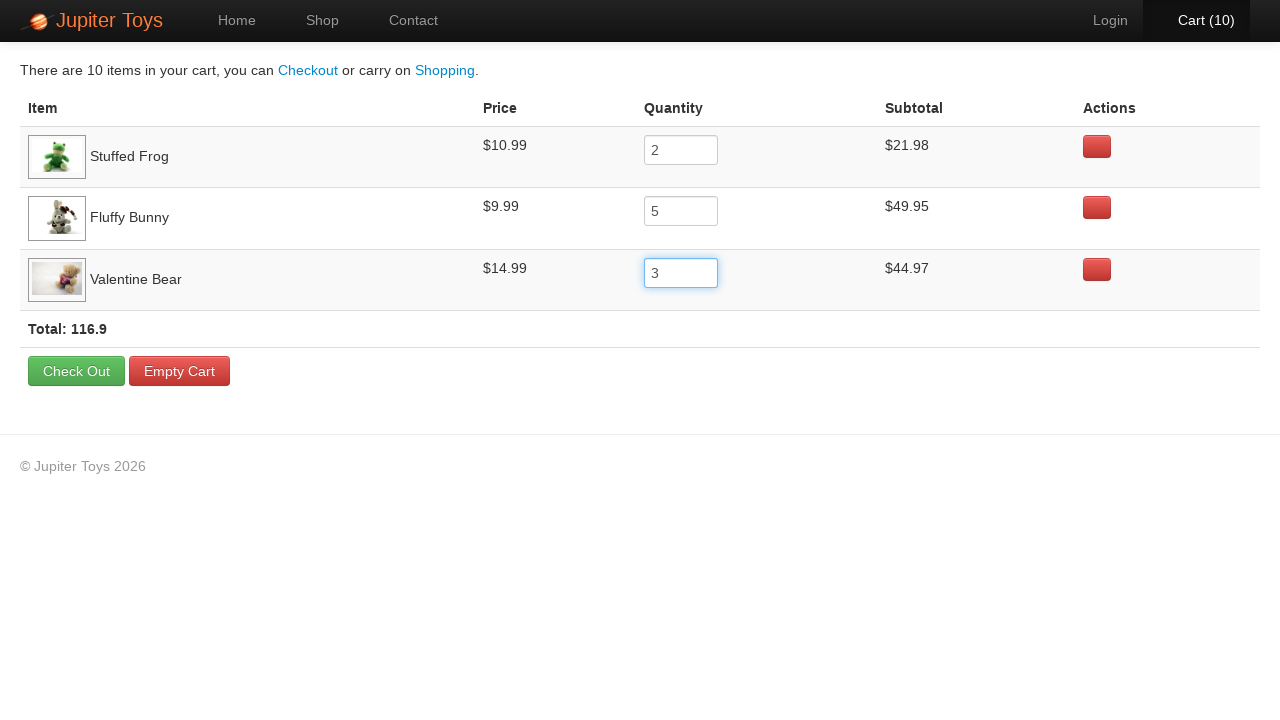

Validated cart total price $116.90 is displayed
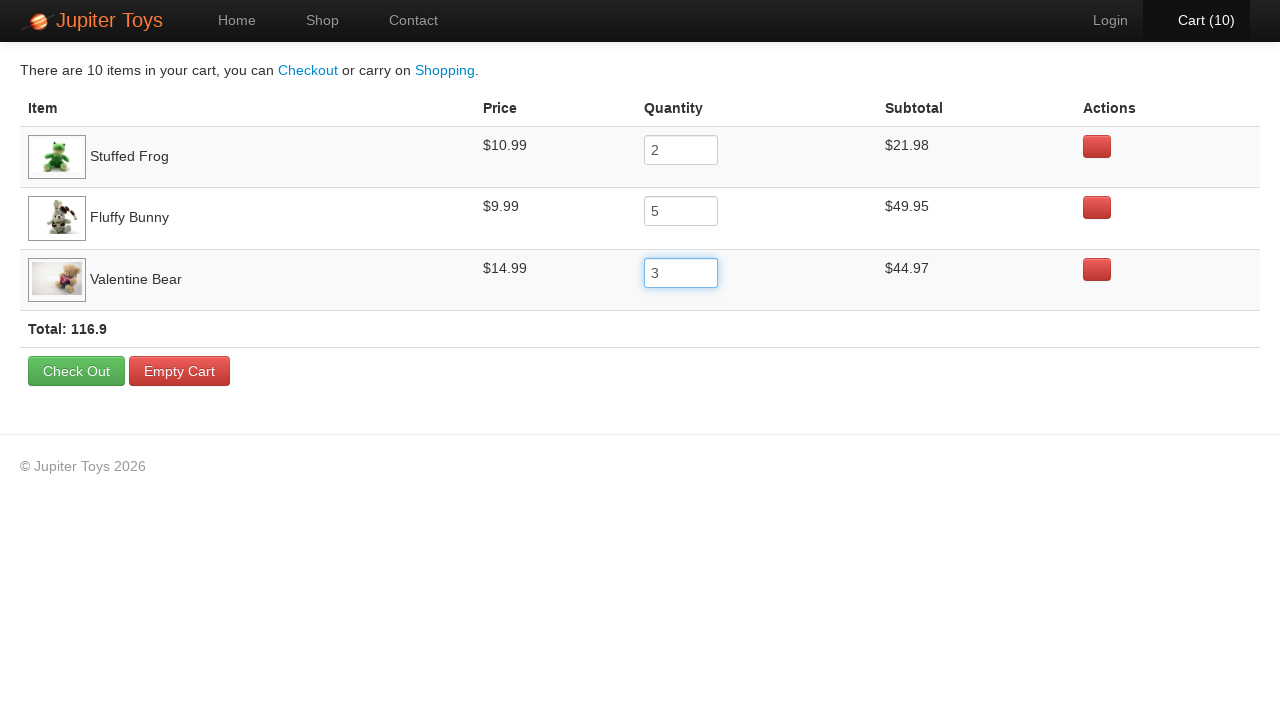

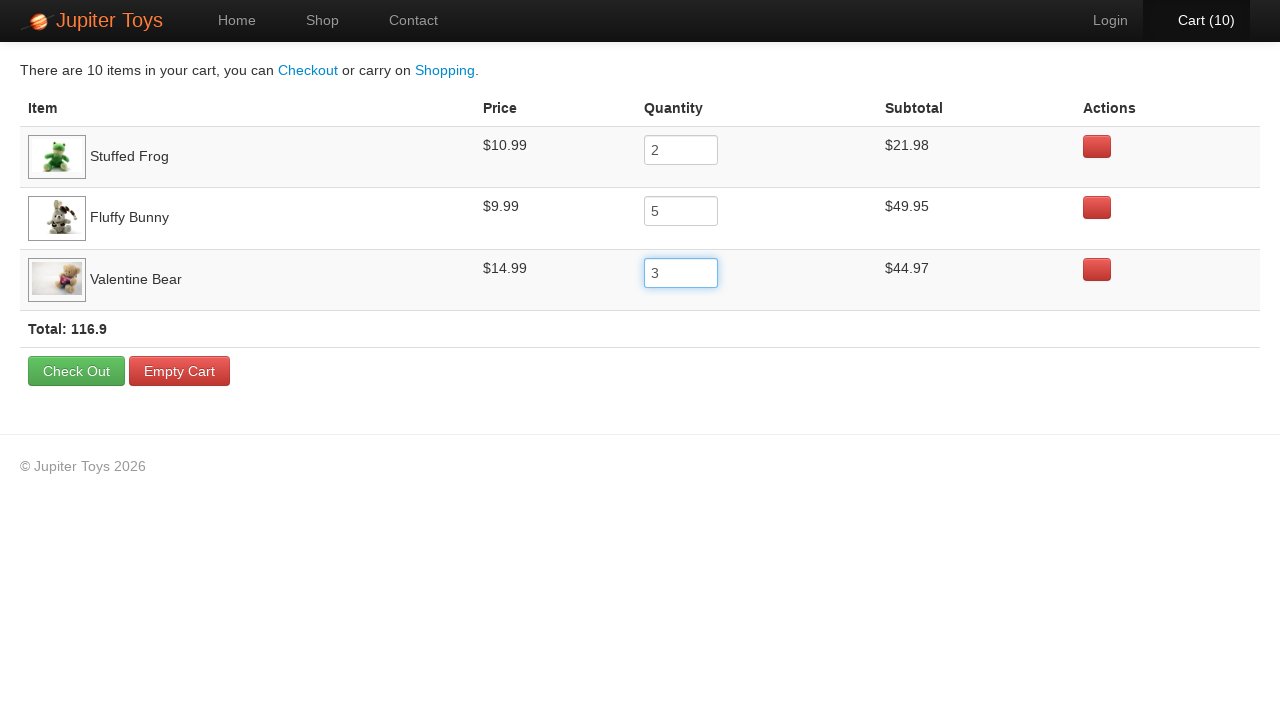